Tests confirm alert handling by clicking the confirm button and dismissing the dialog

Starting URL: https://testautomationpractice.blogspot.com/

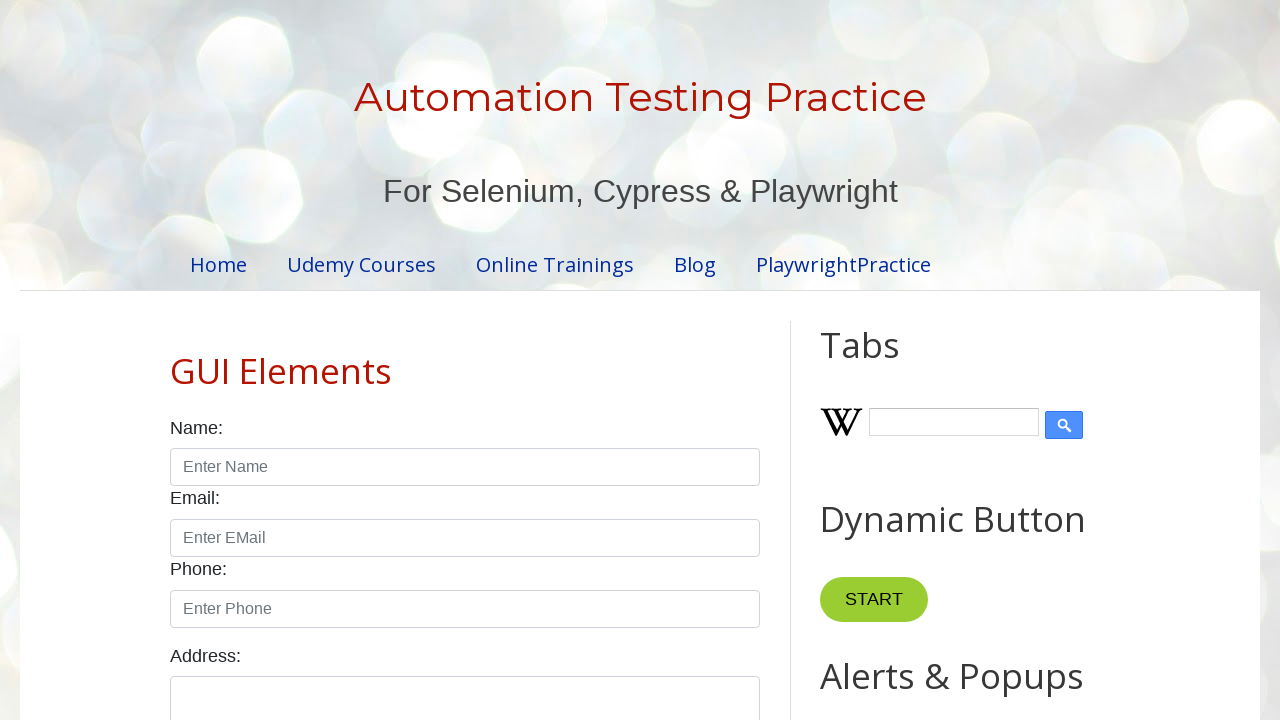

Set up dialog handler to dismiss confirm dialogs
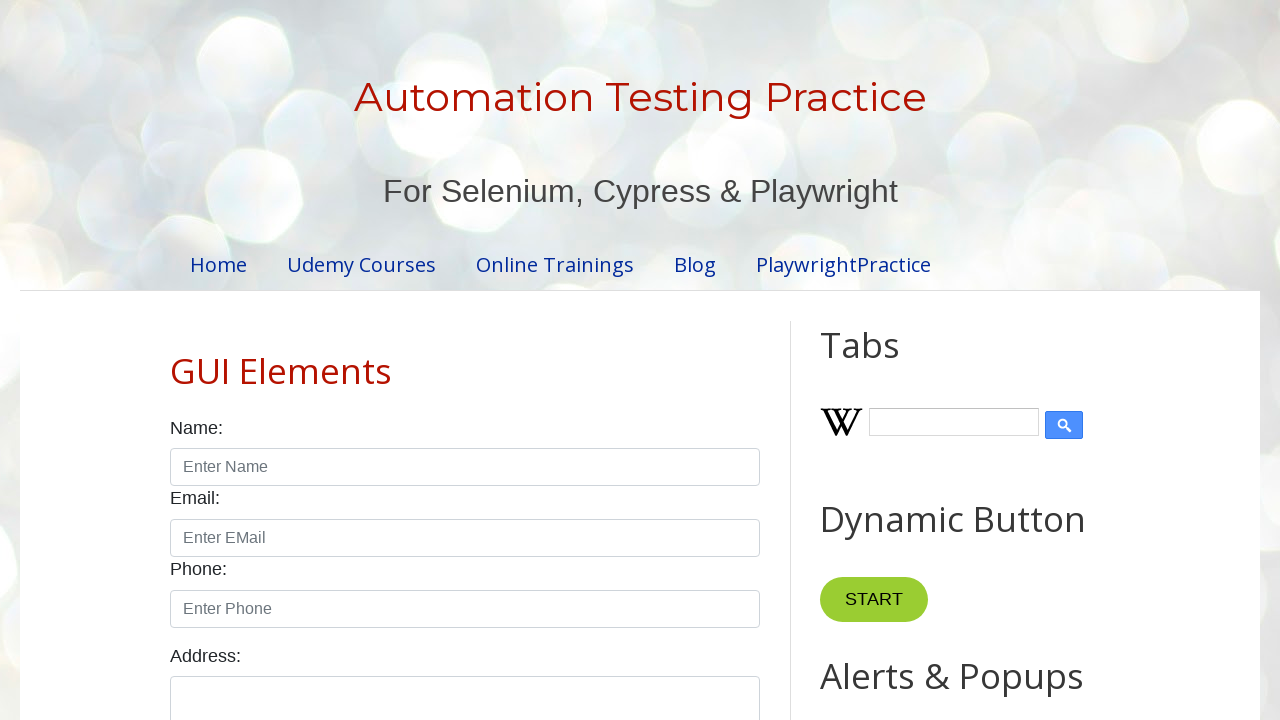

Clicked confirm button to trigger confirm dialog at (912, 360) on #confirmBtn
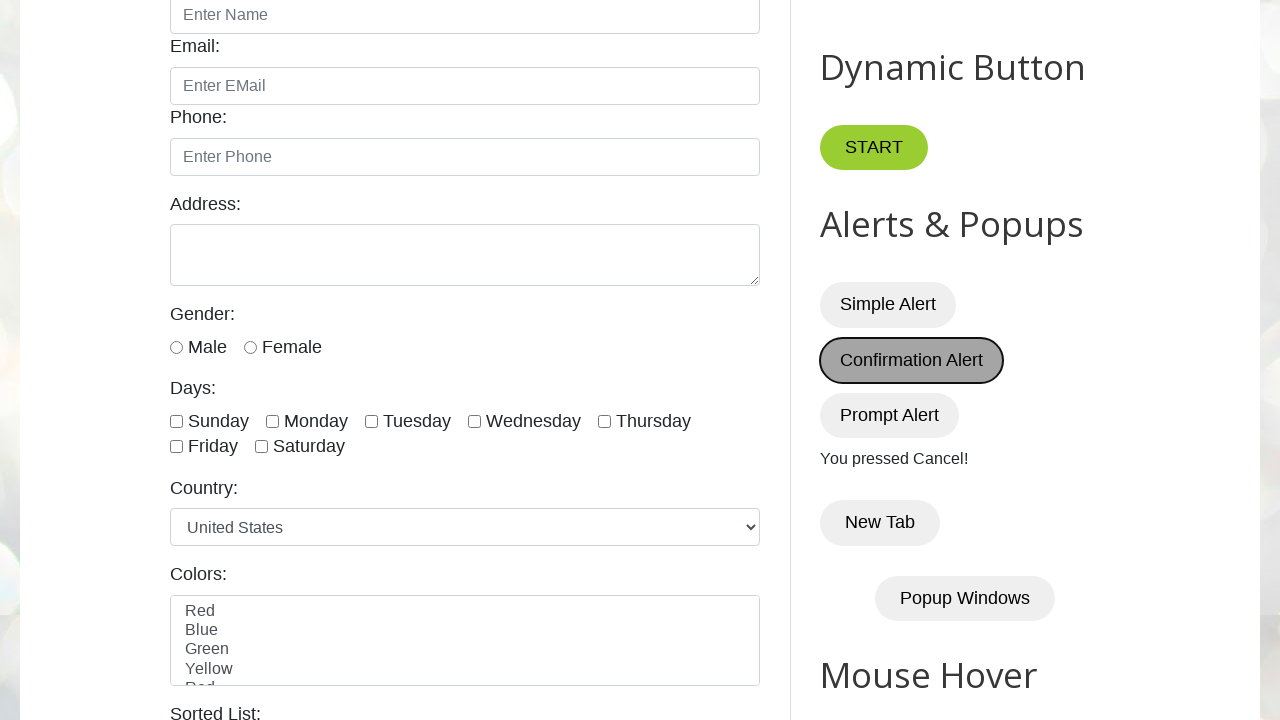

Confirm dialog was dismissed and result text appeared
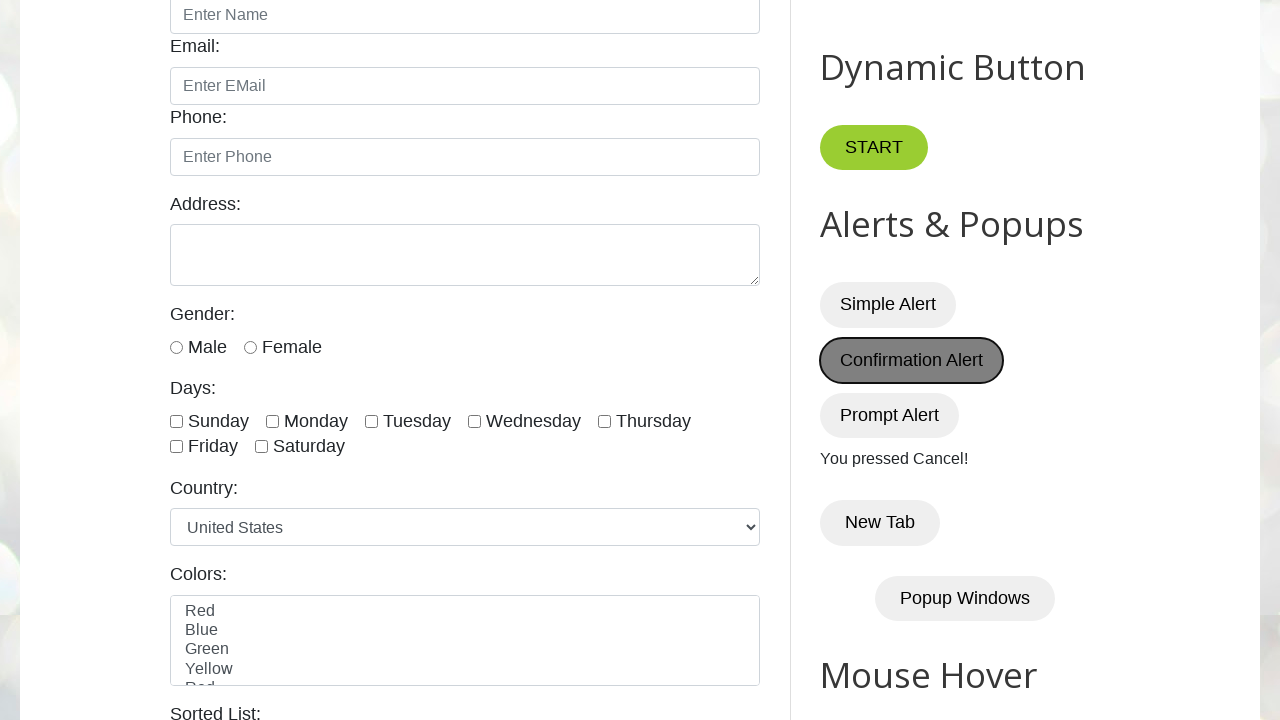

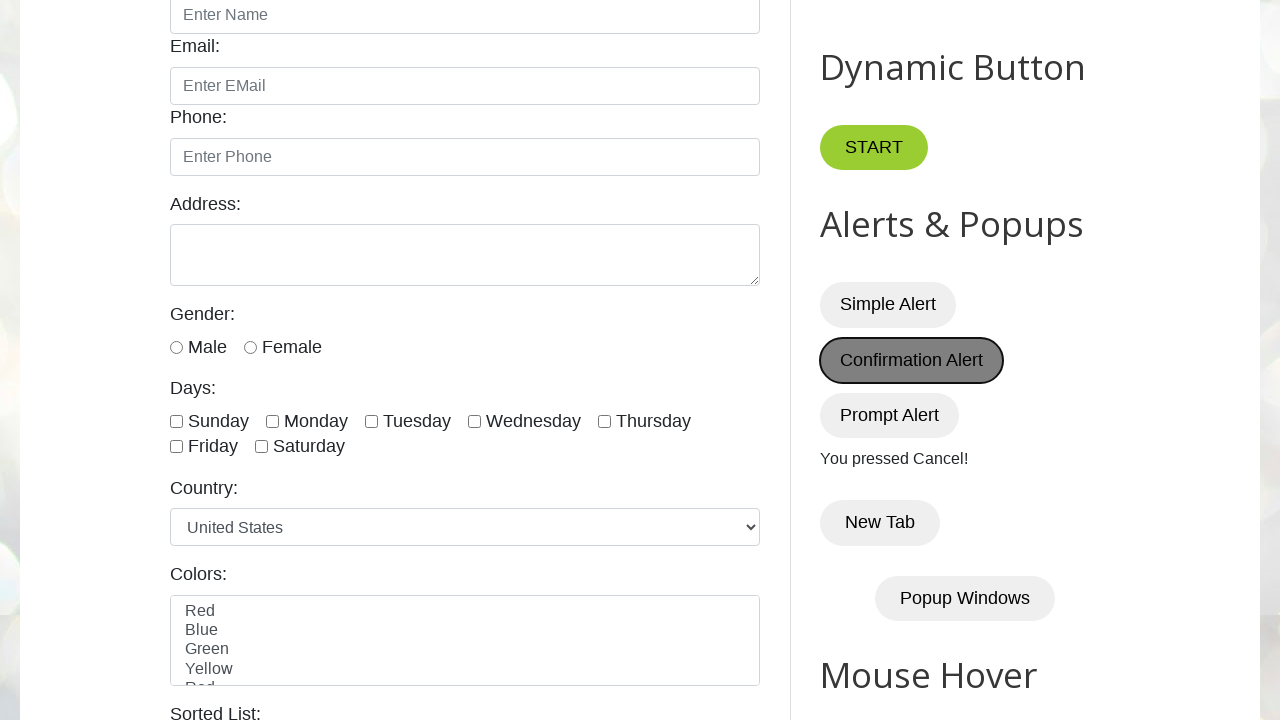